Tests navigation on Python.org by hovering over the Downloads menu to reveal a dropdown, then clicking on "All releases" to navigate to the downloads page and verifying the releases list loads.

Starting URL: https://www.python.org

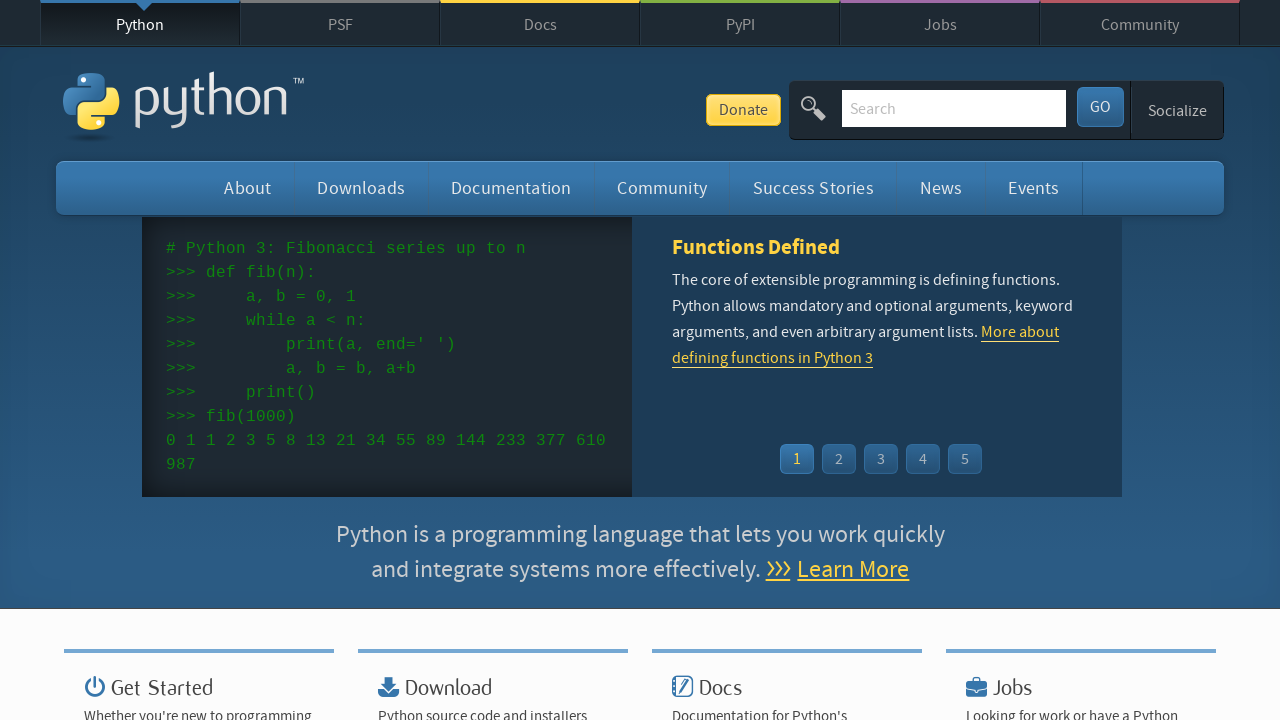

Hovered over Downloads menu to reveal dropdown at (361, 188) on xpath=//*[@id="downloads"]/a
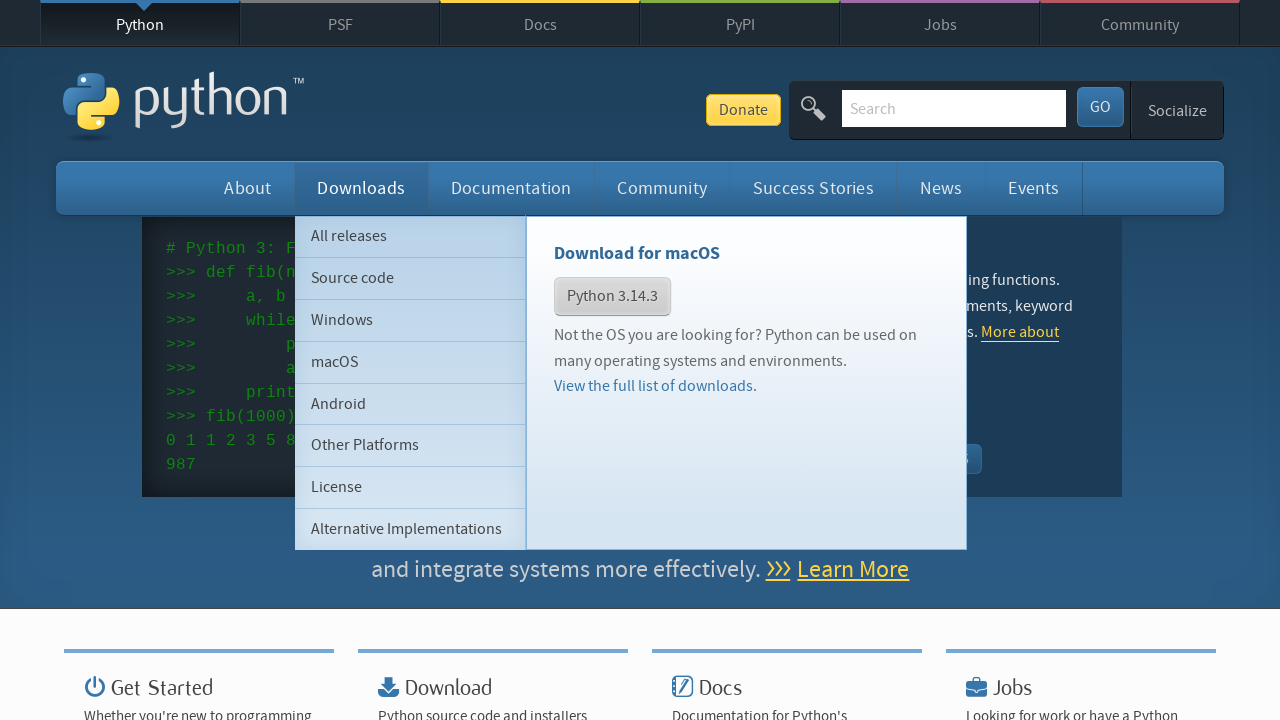

Clicked on 'All releases' in the dropdown menu at (410, 236) on xpath=//*[@id="downloads"]/ul/li[1]/a
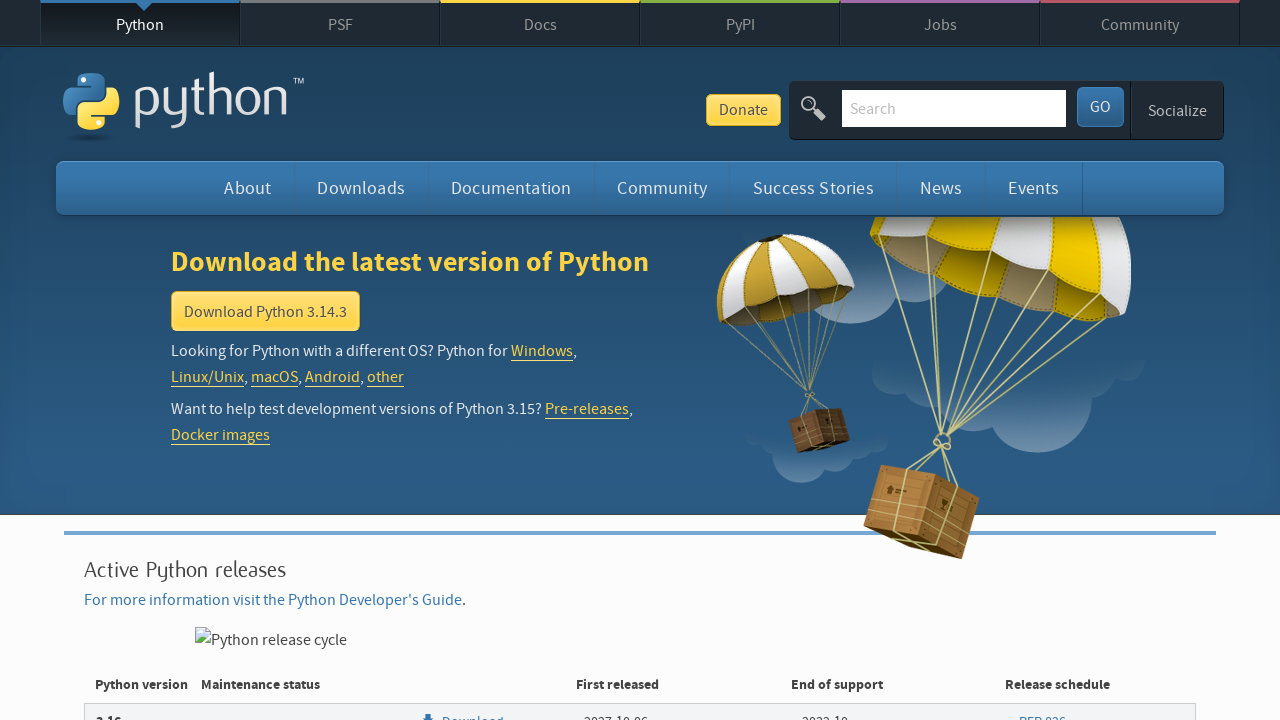

Releases page loaded with releases list visible
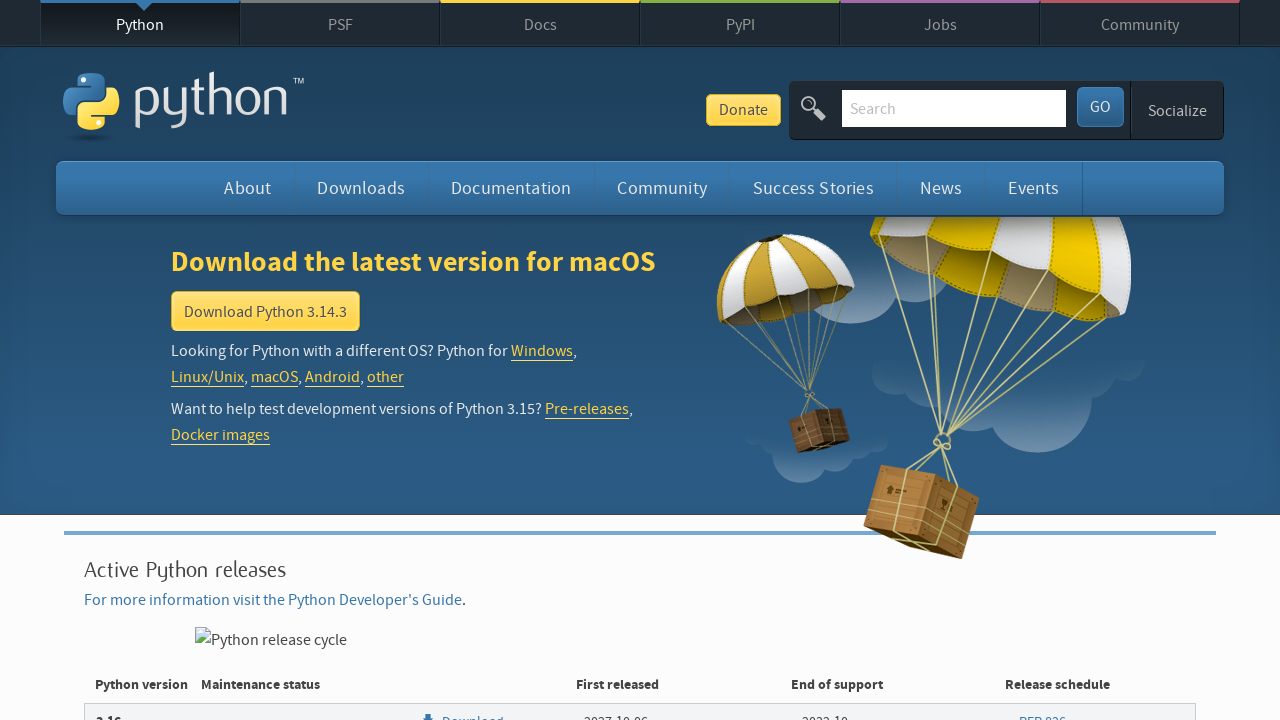

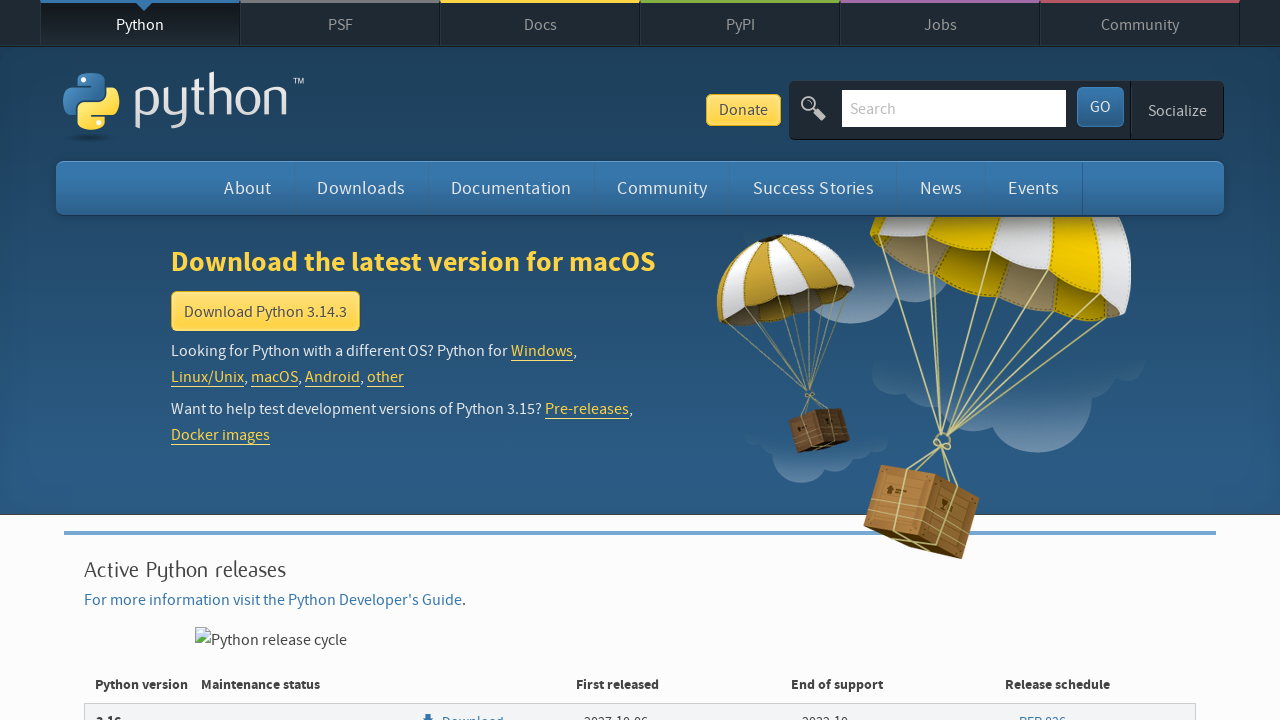